Tests mouse hover functionality by hovering over a menu item to reveal sub-menu

Starting URL: https://demoqa.com/menu/

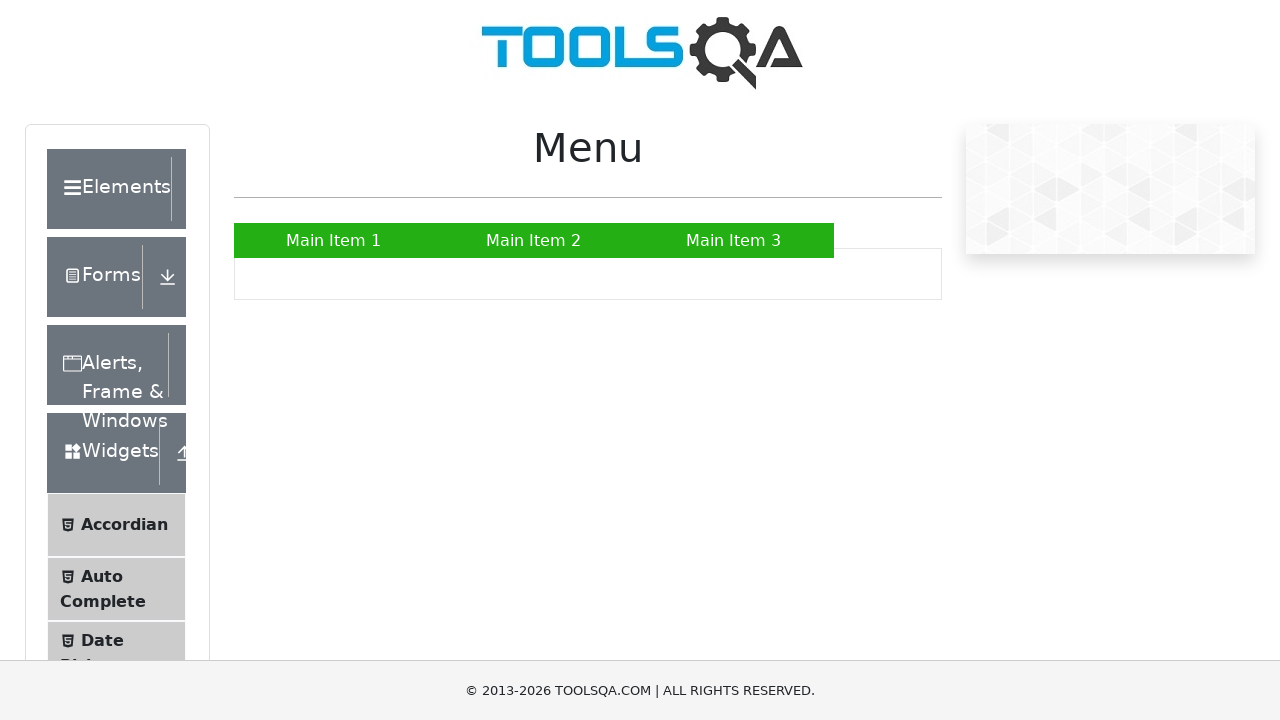

Located menu item 'Main Item 2' using XPath selector
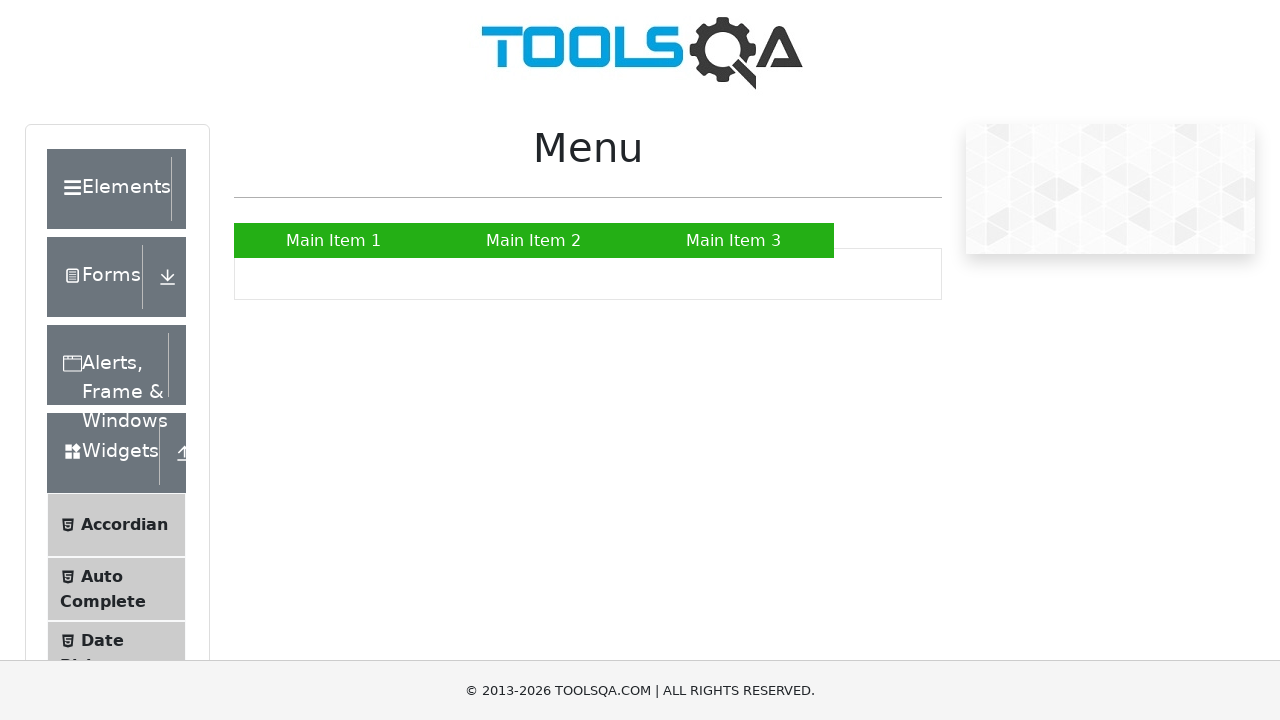

Hovered over 'Main Item 2' to reveal sub-menu at (534, 240) on xpath=//a[text()='Main Item 2']
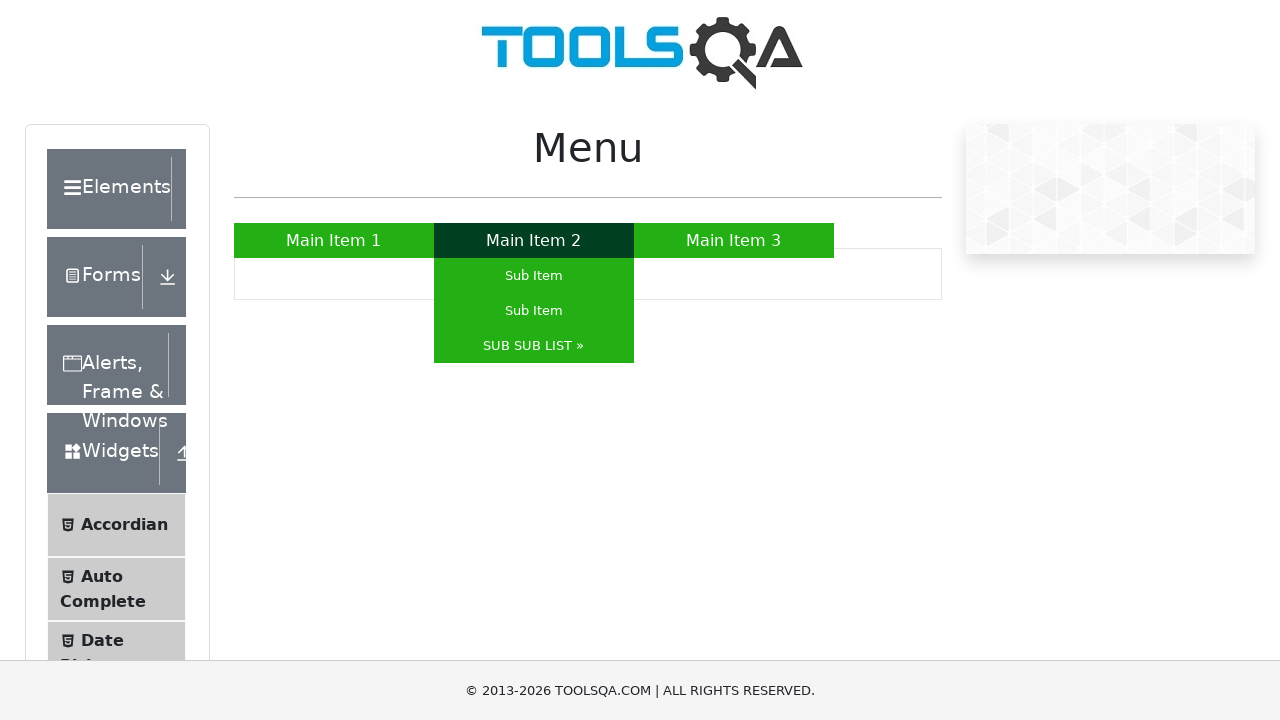

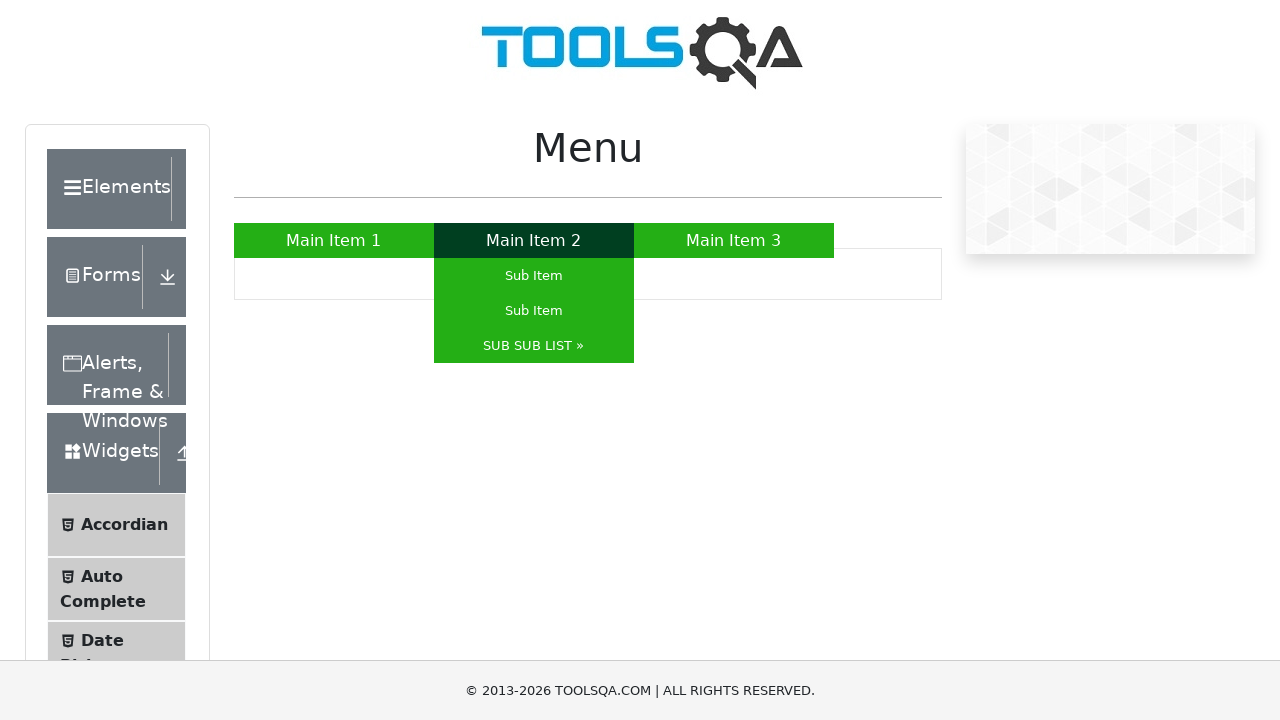